Tests browser window handling by clicking a link that opens a new window, switching to the new window to verify its title, then switching back to the parent window and verifying text content.

Starting URL: http://the-internet.herokuapp.com/windows

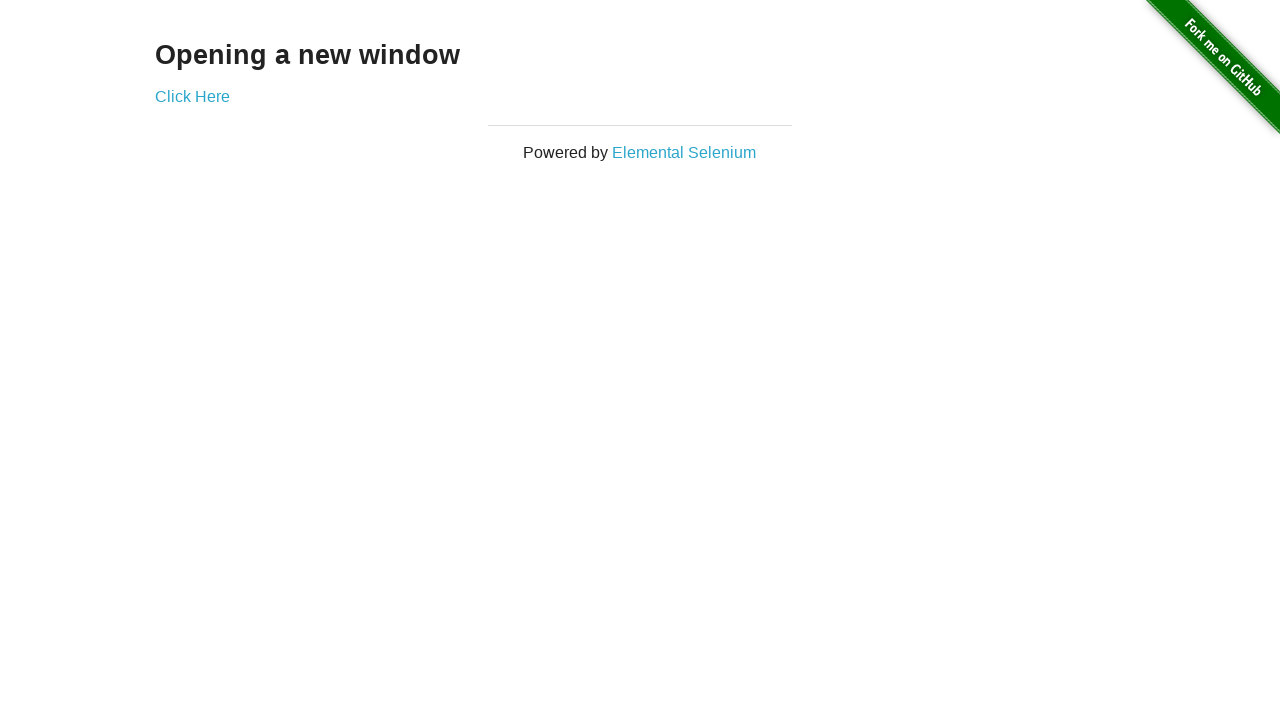

Clicked 'Click Here' link to open new window at (192, 96) on text=Click Here
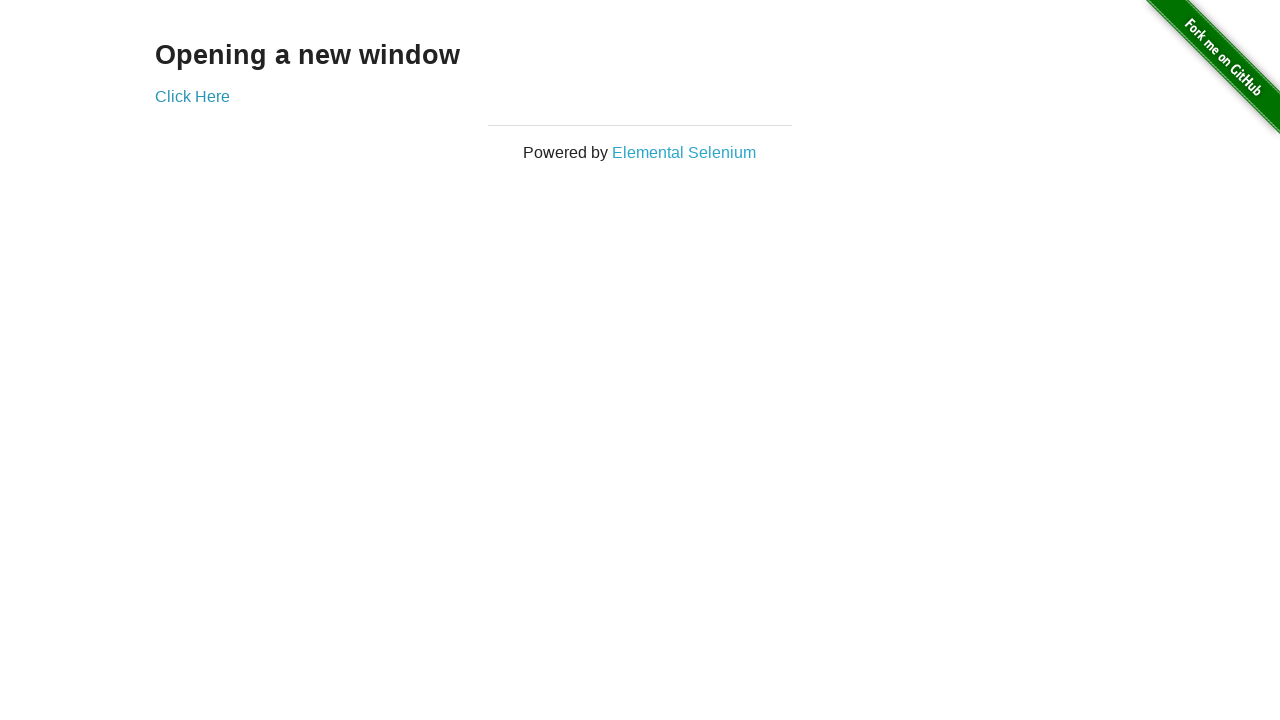

New window opened and captured
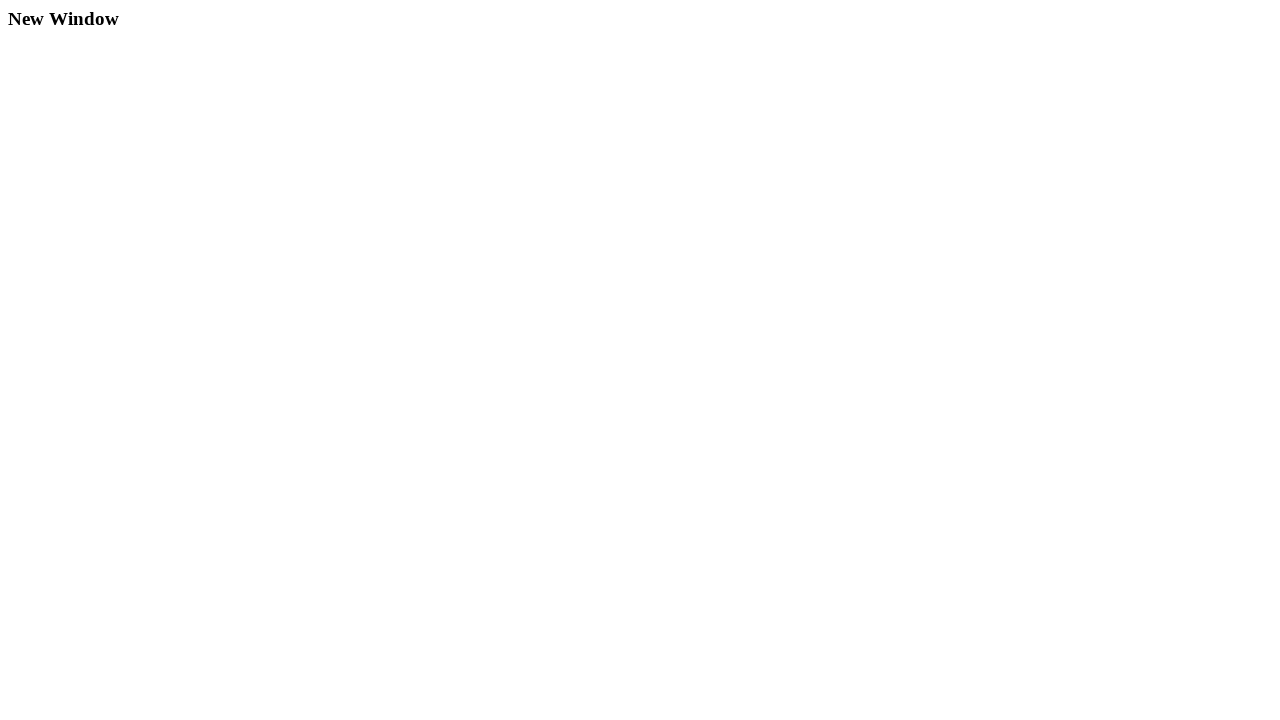

New window page load completed
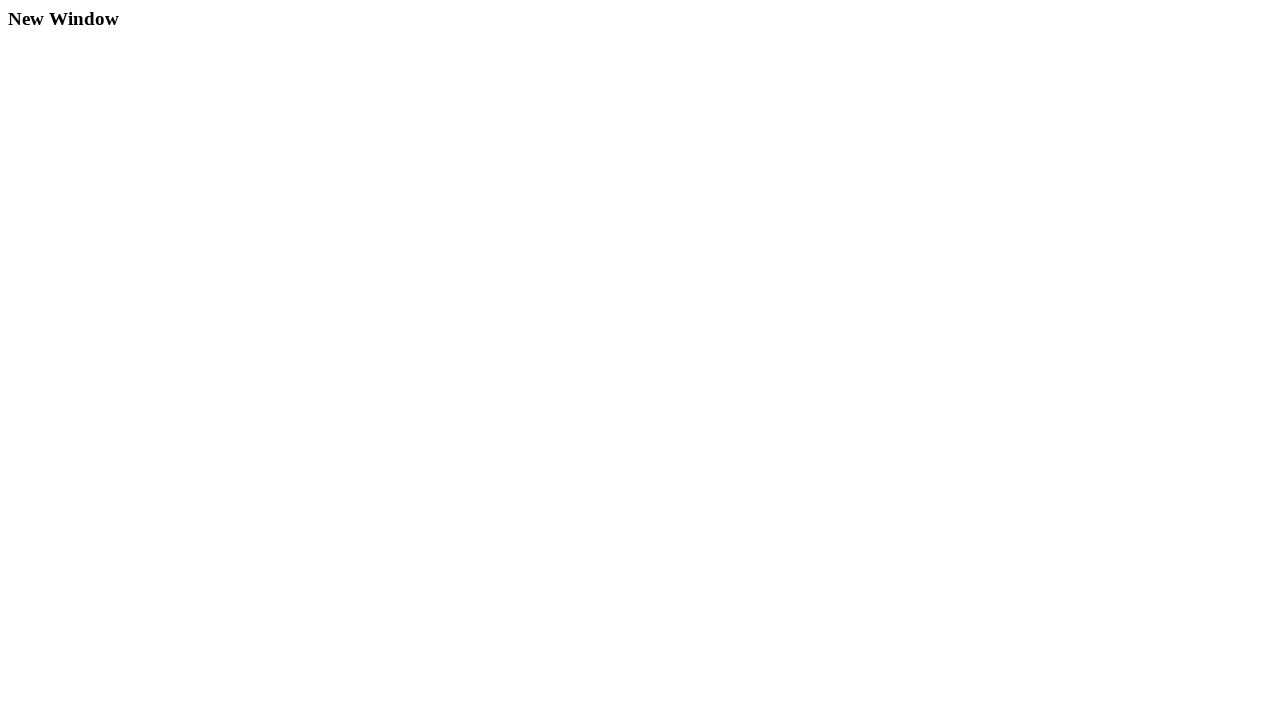

Verified new window title: New Window
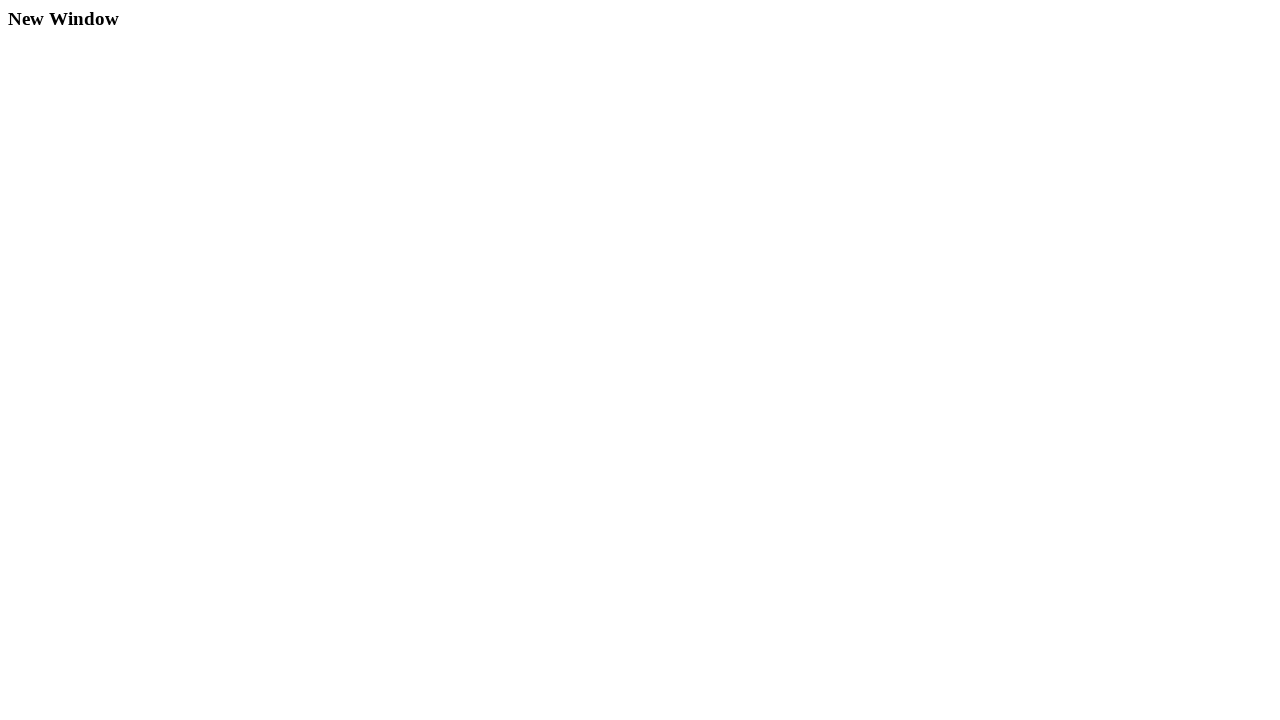

Switched back to original parent window
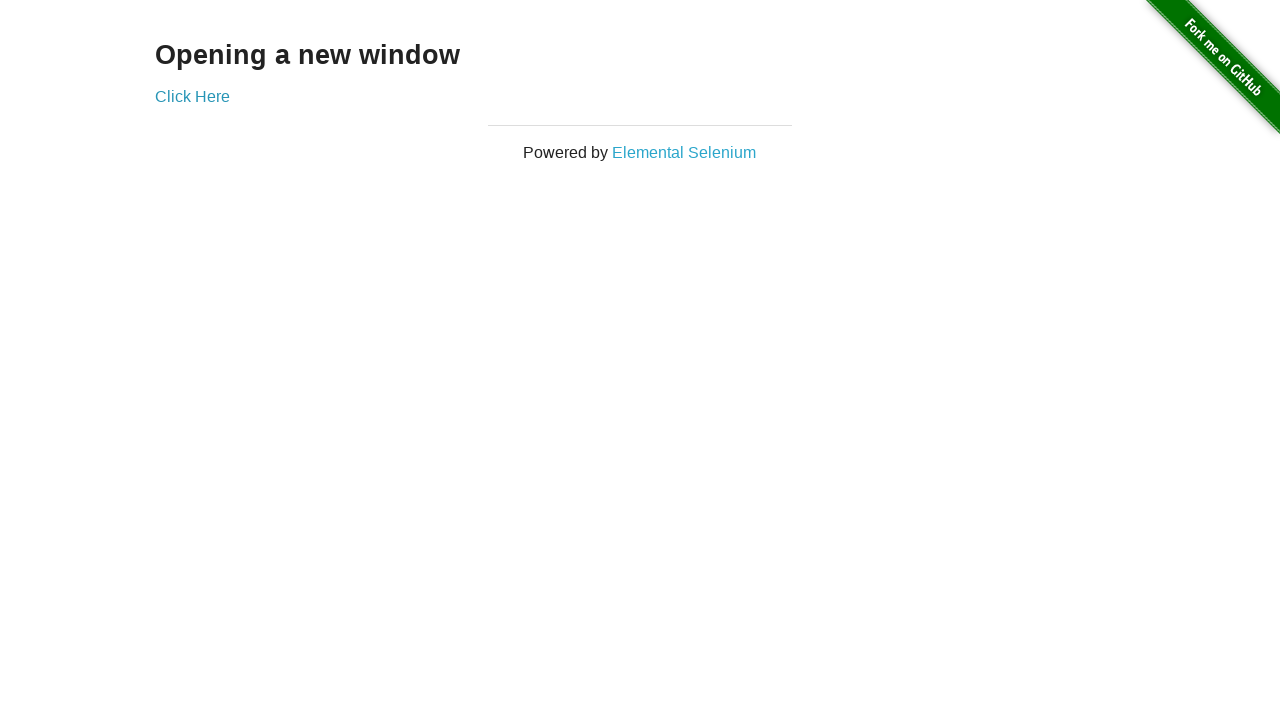

Verified parent window heading: Opening a new window
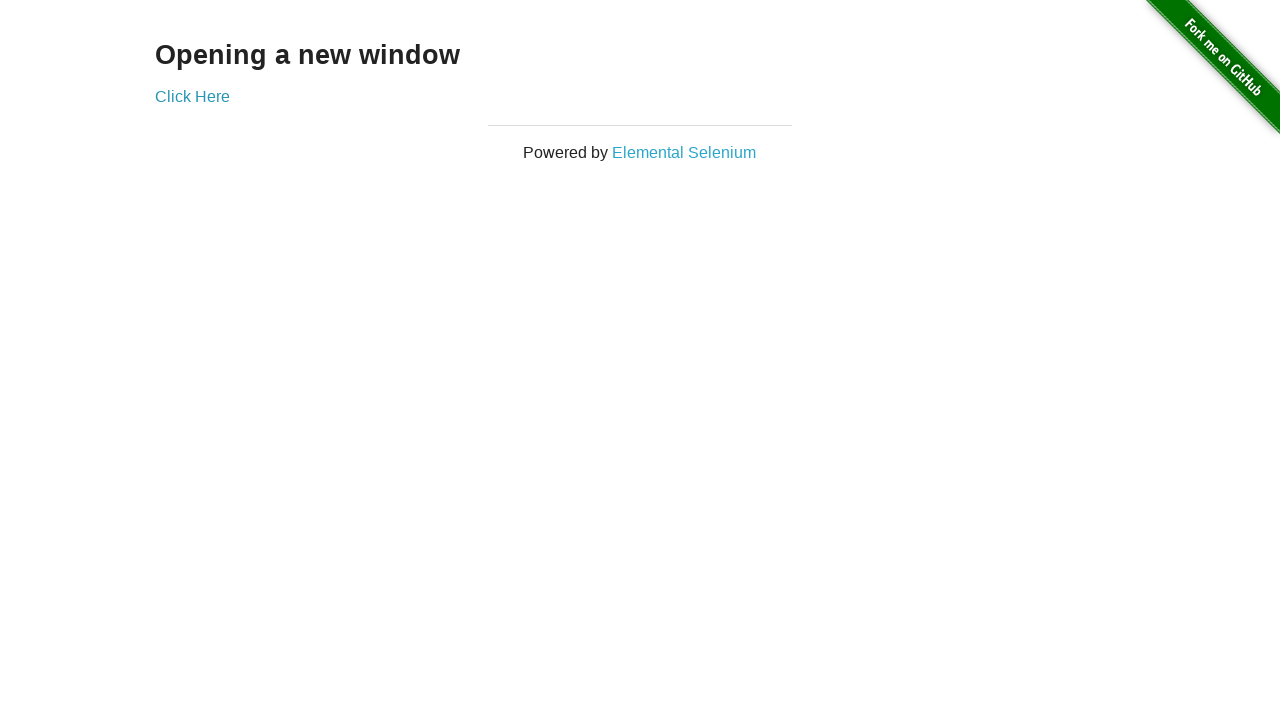

Closed new window
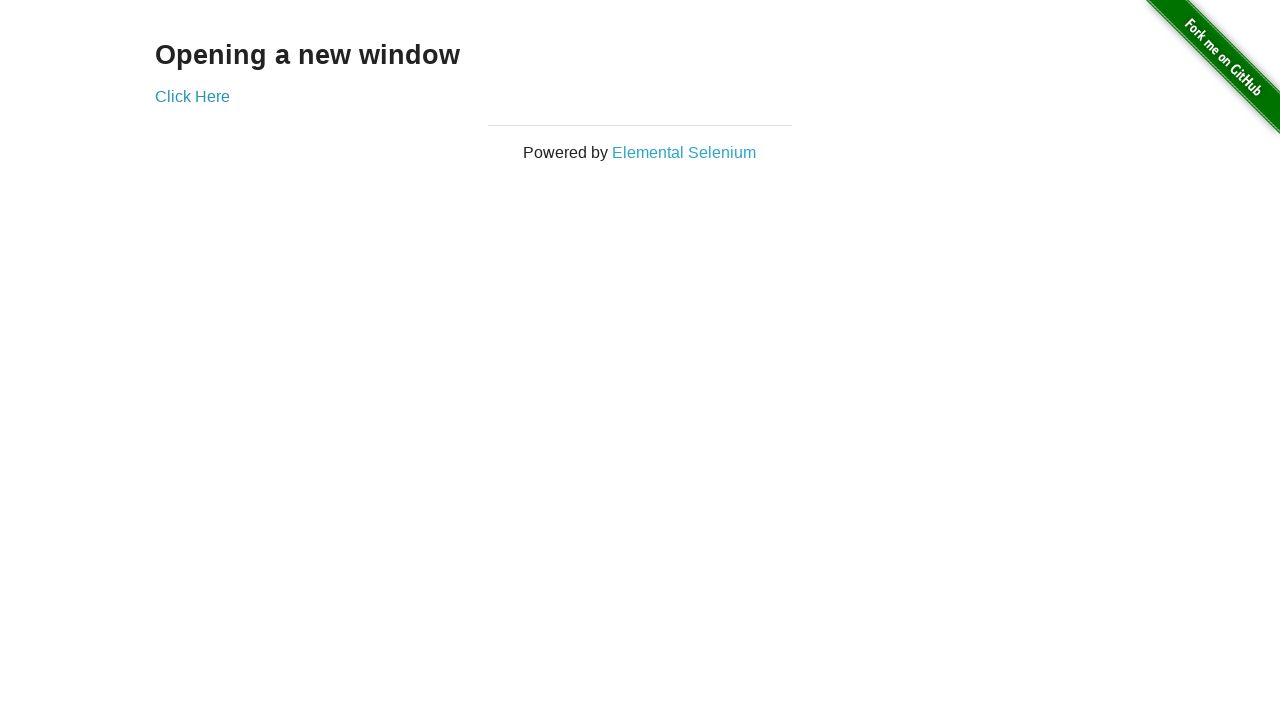

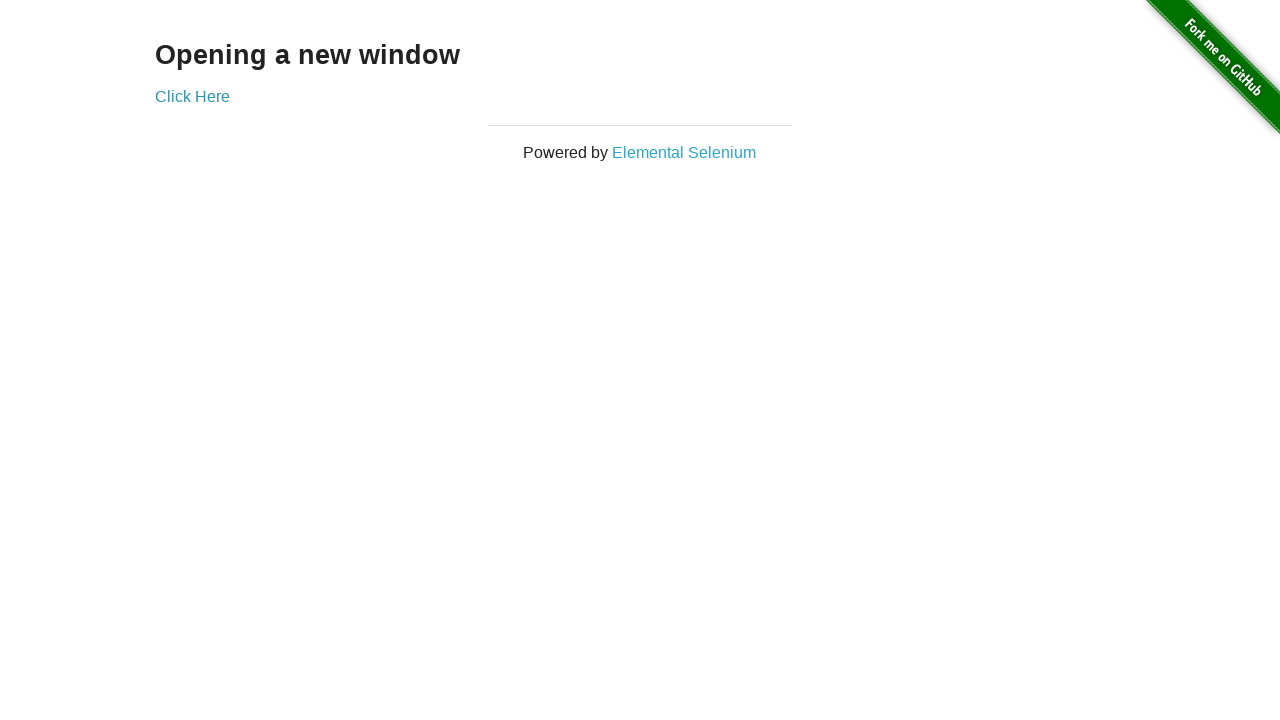